Tests window popup functionality by navigating to a demo page and clicking on a "Follow On Twitter" link that opens a new browser window/tab.

Starting URL: https://www.lambdatest.com/selenium-playground/window-popup-modal-demo

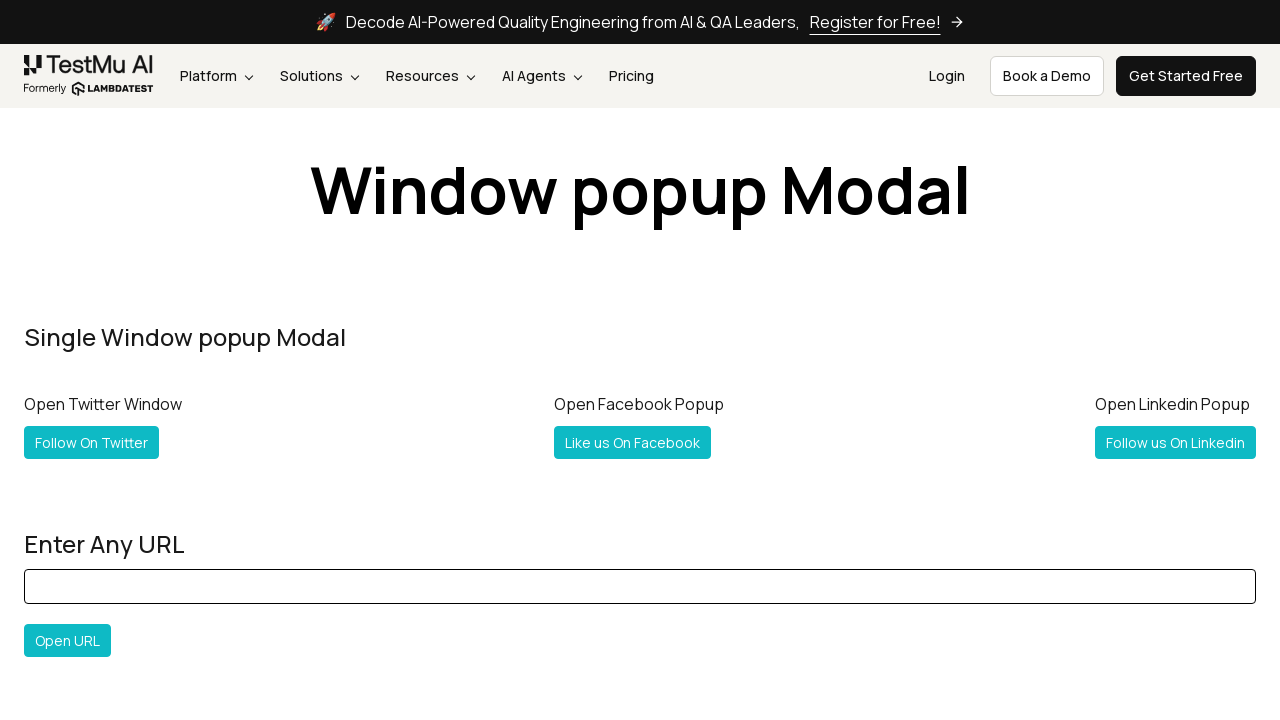

Stored reference to original page
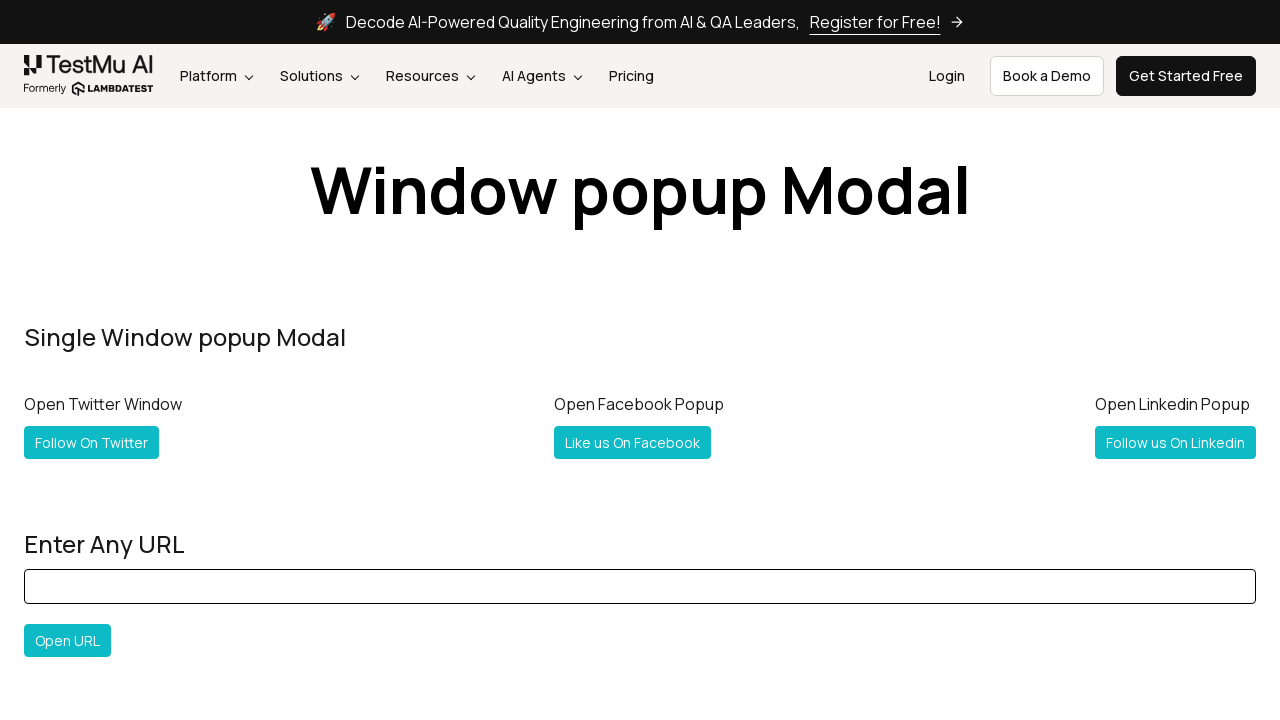

Clicked 'Follow On Twitter' link to open new window at (92, 442) on text=Follow On Twitter
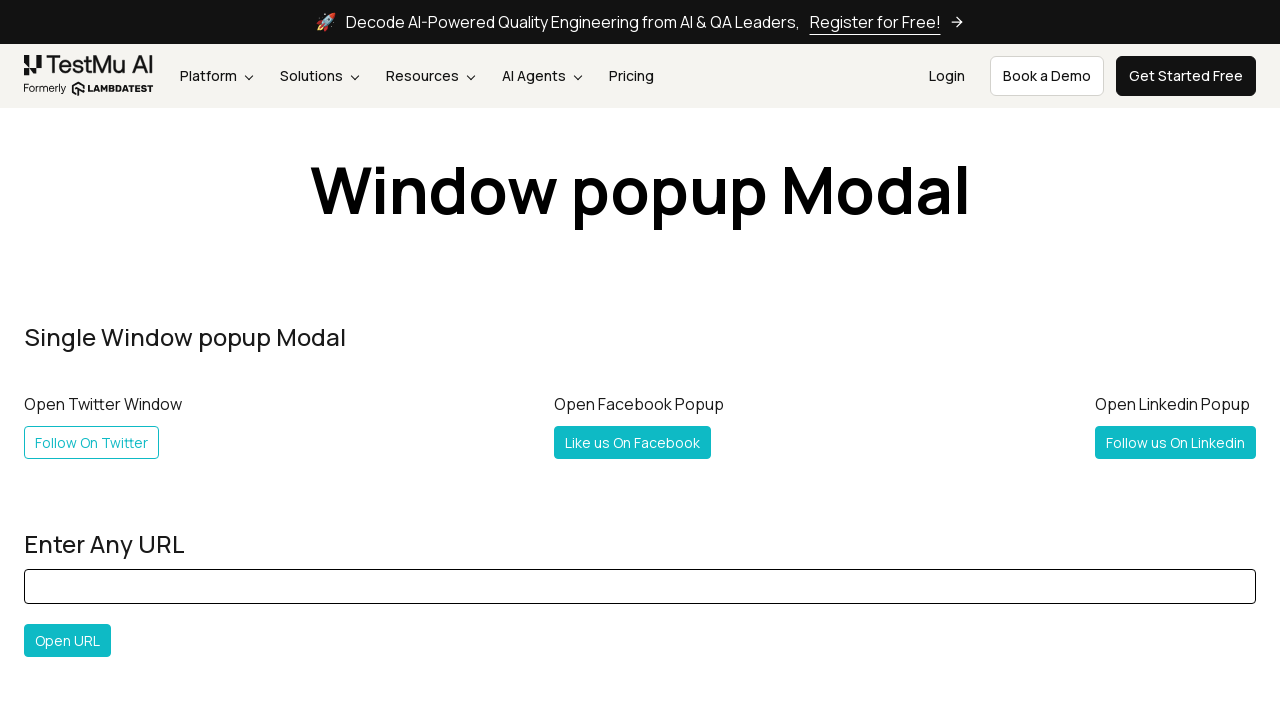

Captured new browser window/tab that opened
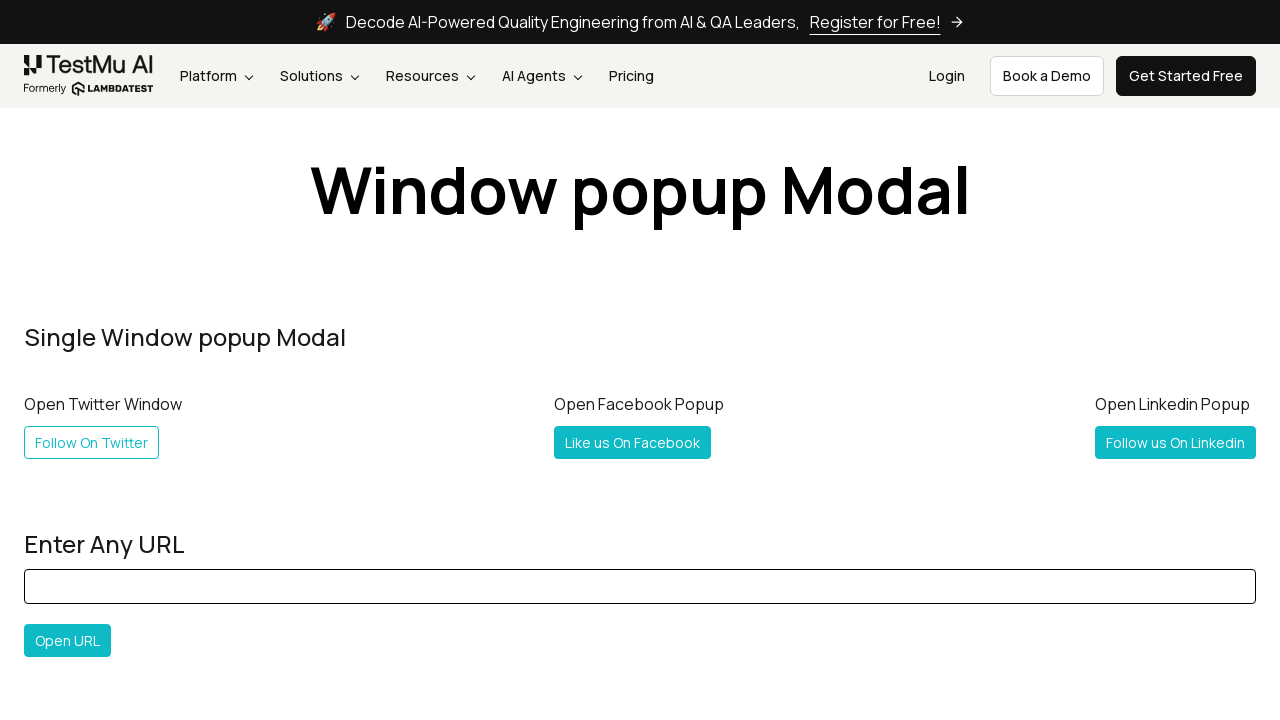

New window loaded completely
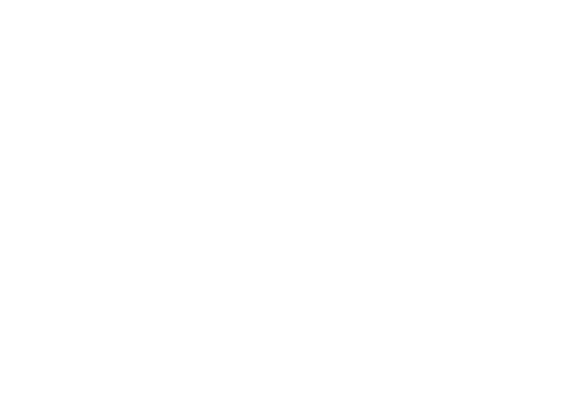

Retrieved new window title: 
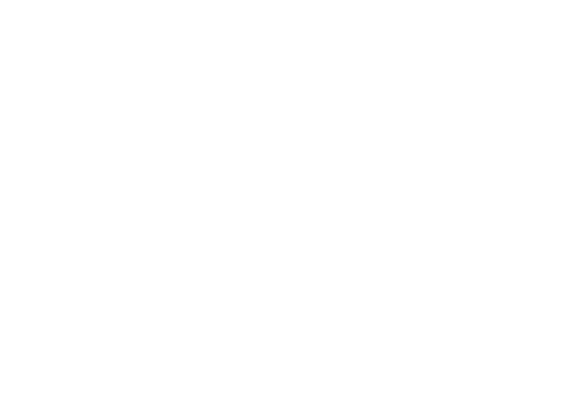

Closed new window/tab
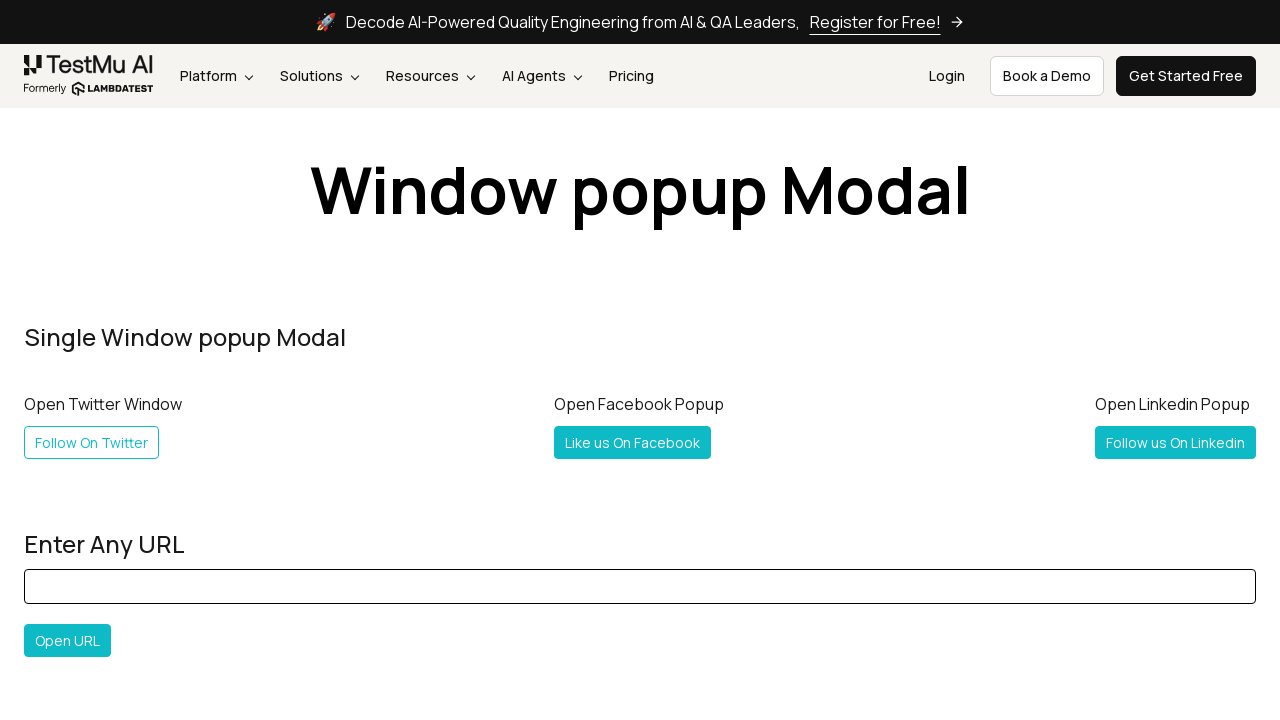

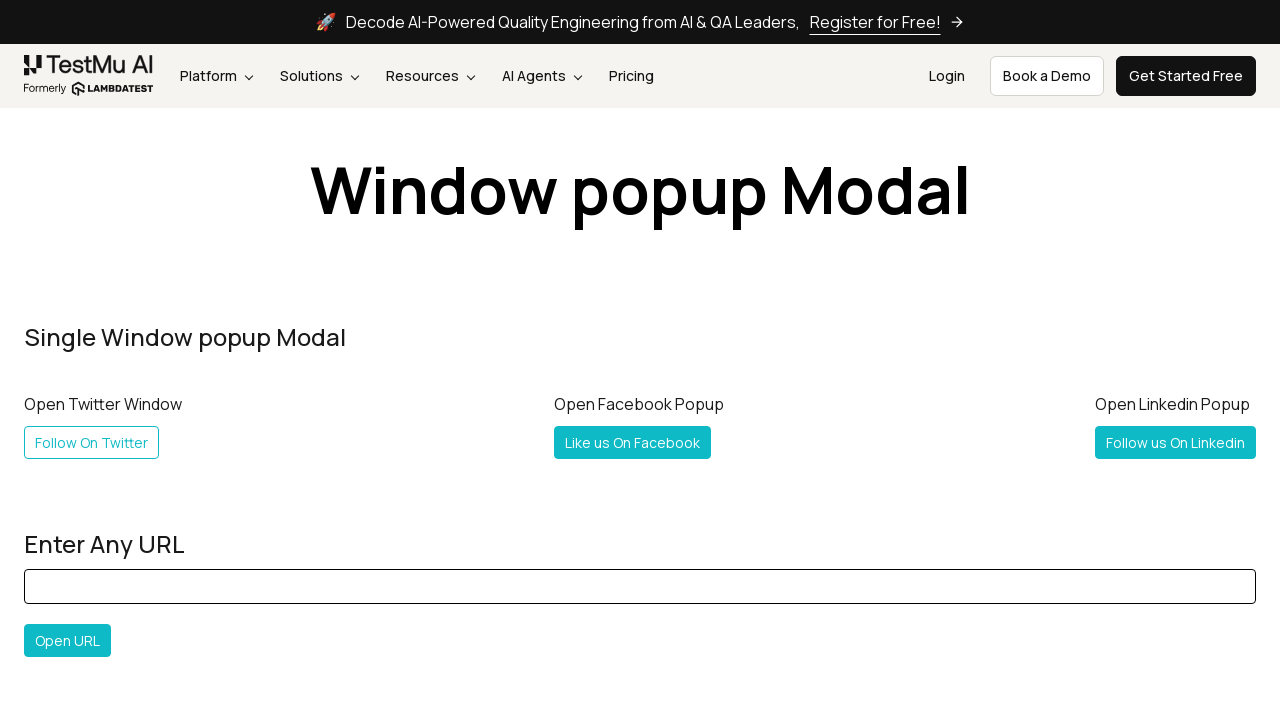